Navigates to Tmall homepage and verifies the page loads successfully

Starting URL: https://www.tmall.com/

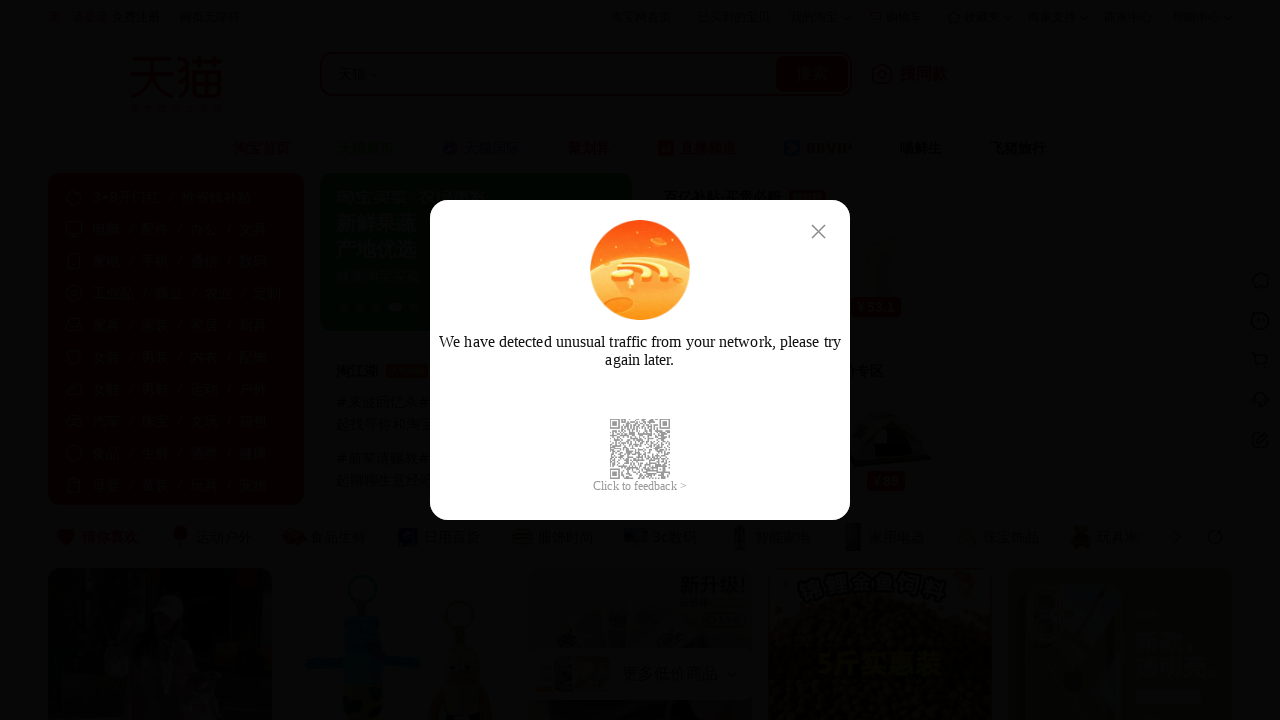

Waited for page to reach networkidle state
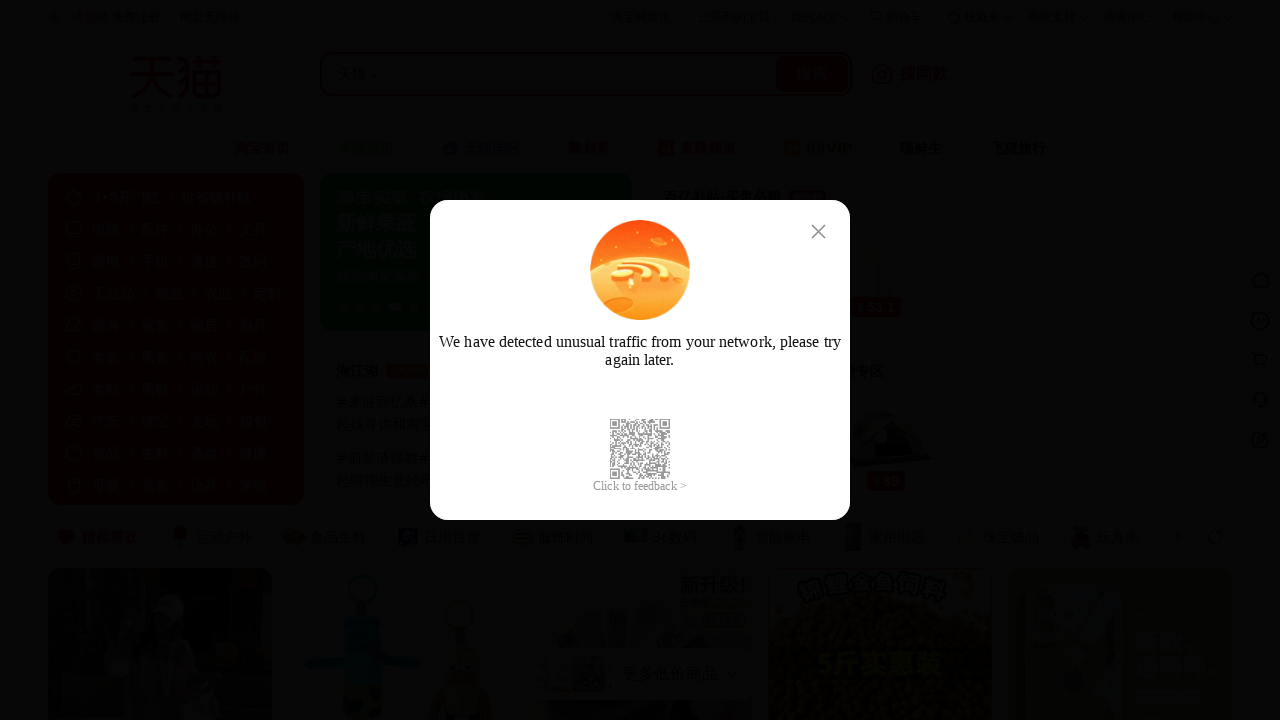

Verified body element loaded successfully
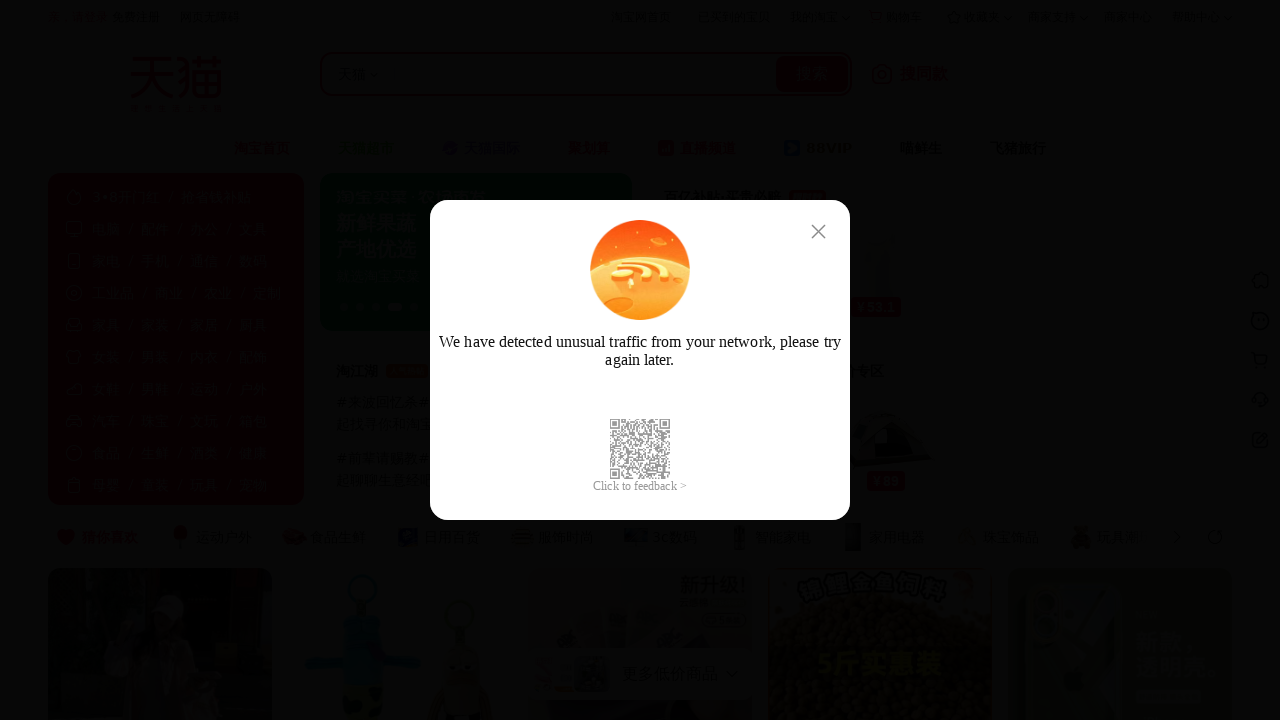

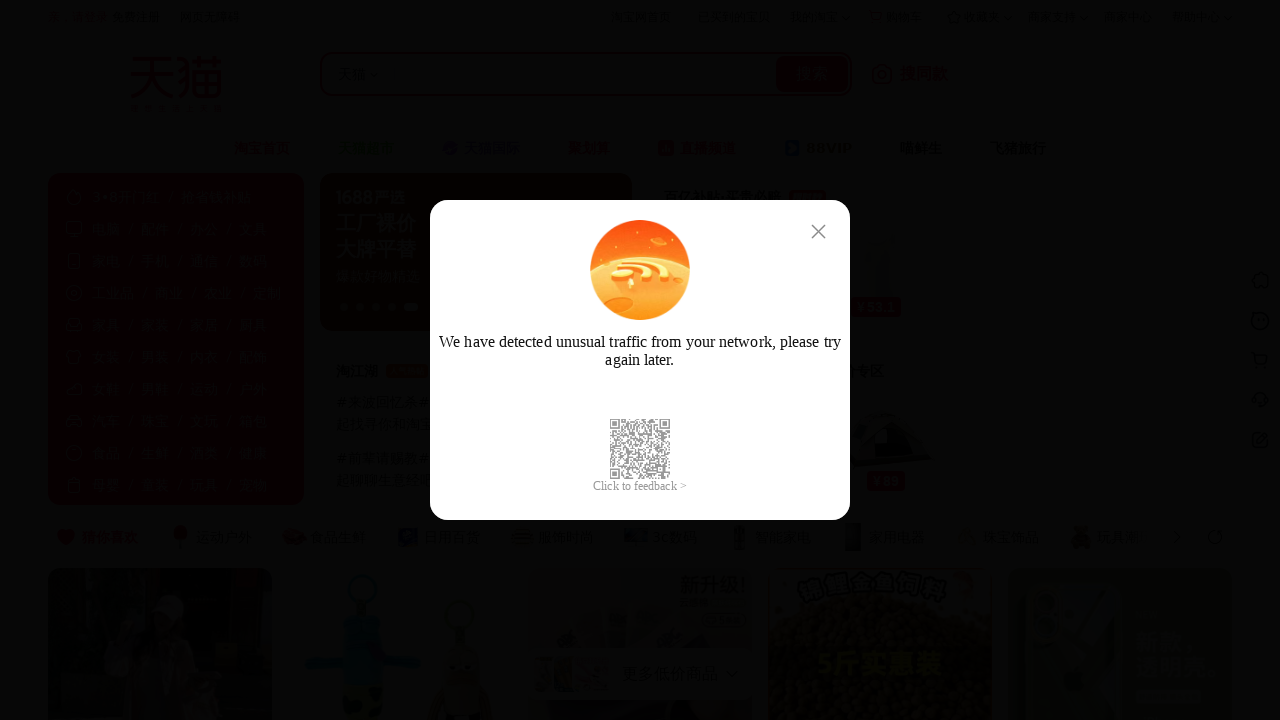